Tests frame switching and alert handling by clicking a button inside an iframe and accepting the resulting alert

Starting URL: https://www.w3schools.com/jsref/tryit.asp?filename=tryjsref_alert

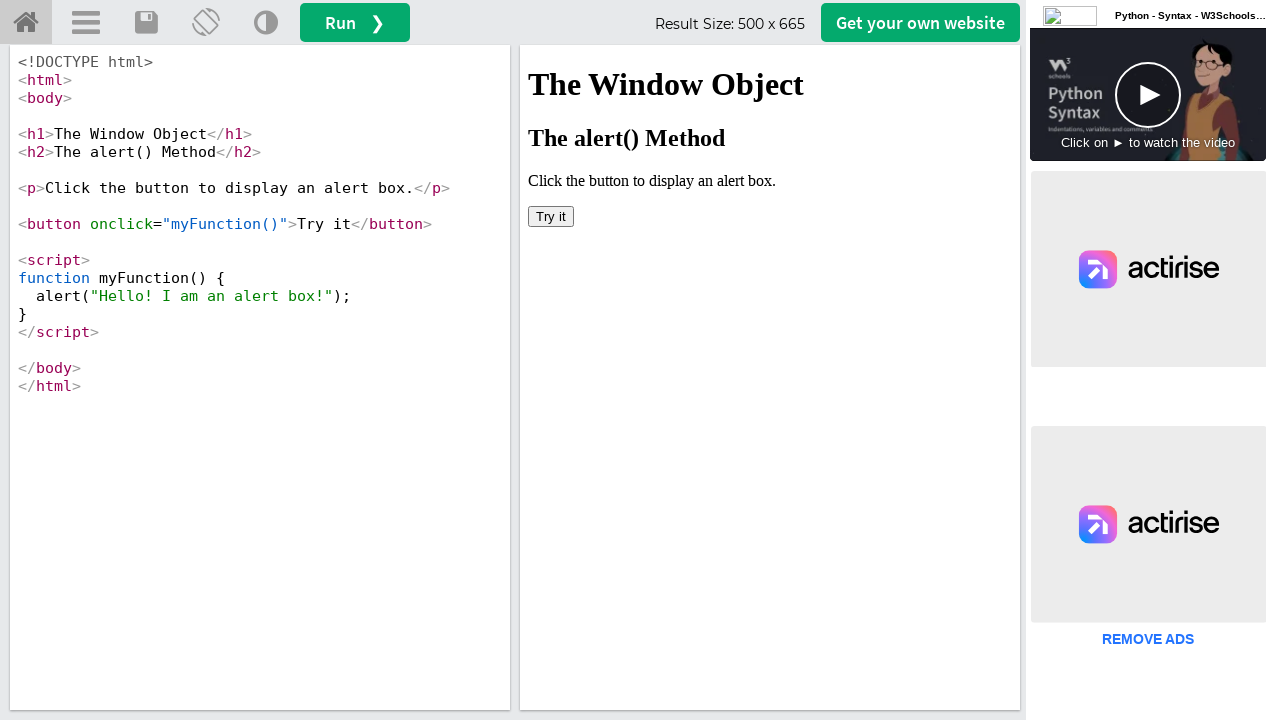

Switched to iframe with name 'iframeResult'
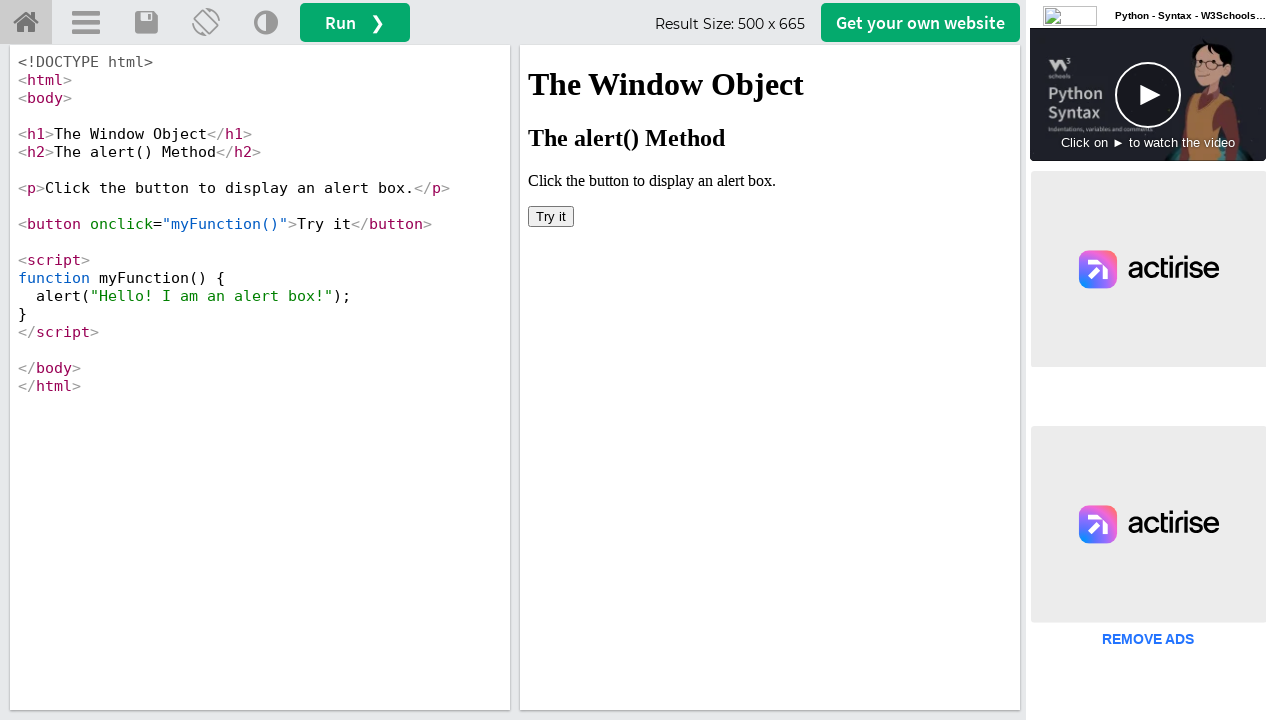

Clicked button inside iframe to trigger alert at (551, 216) on xpath=/html/body/button
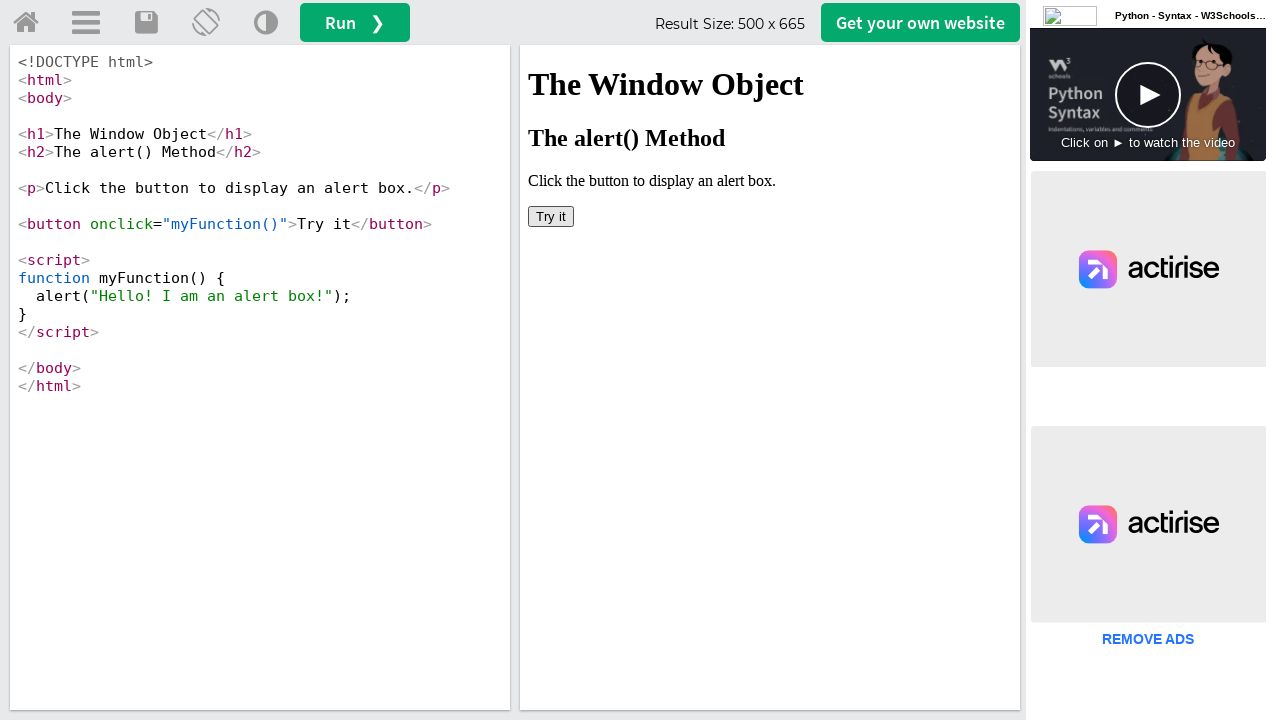

Set up alert dialog handler to accept alerts
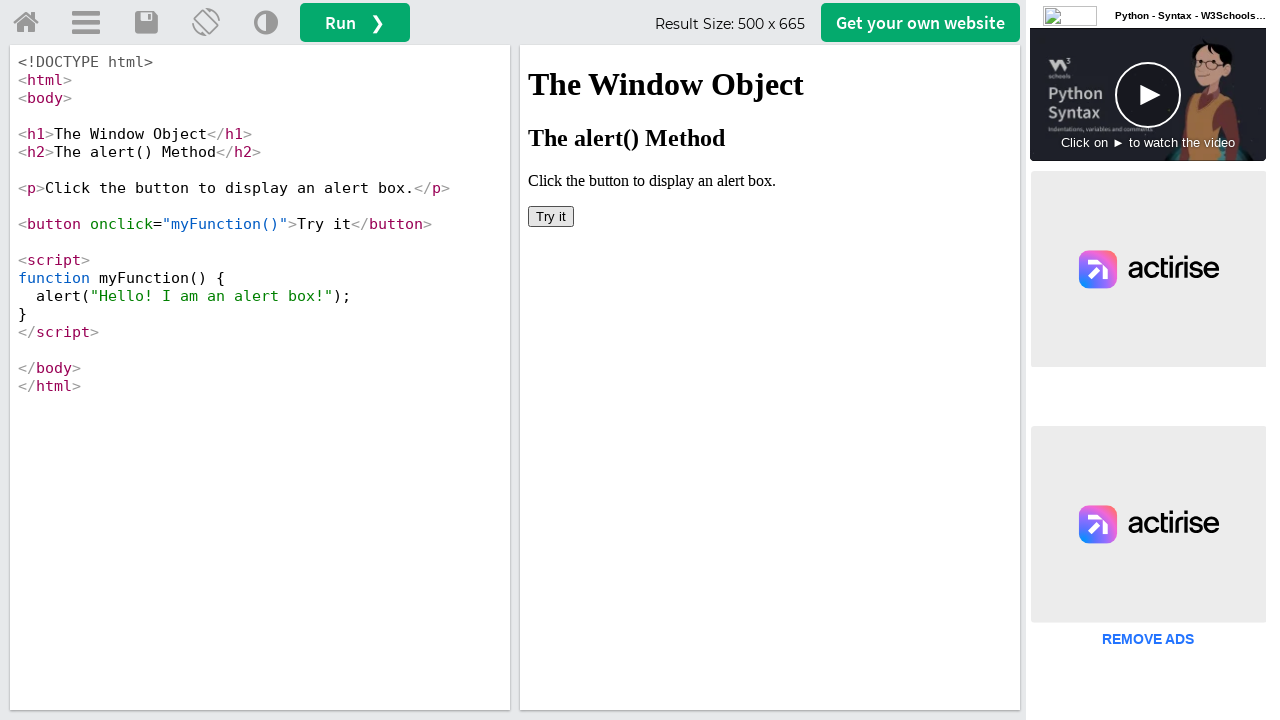

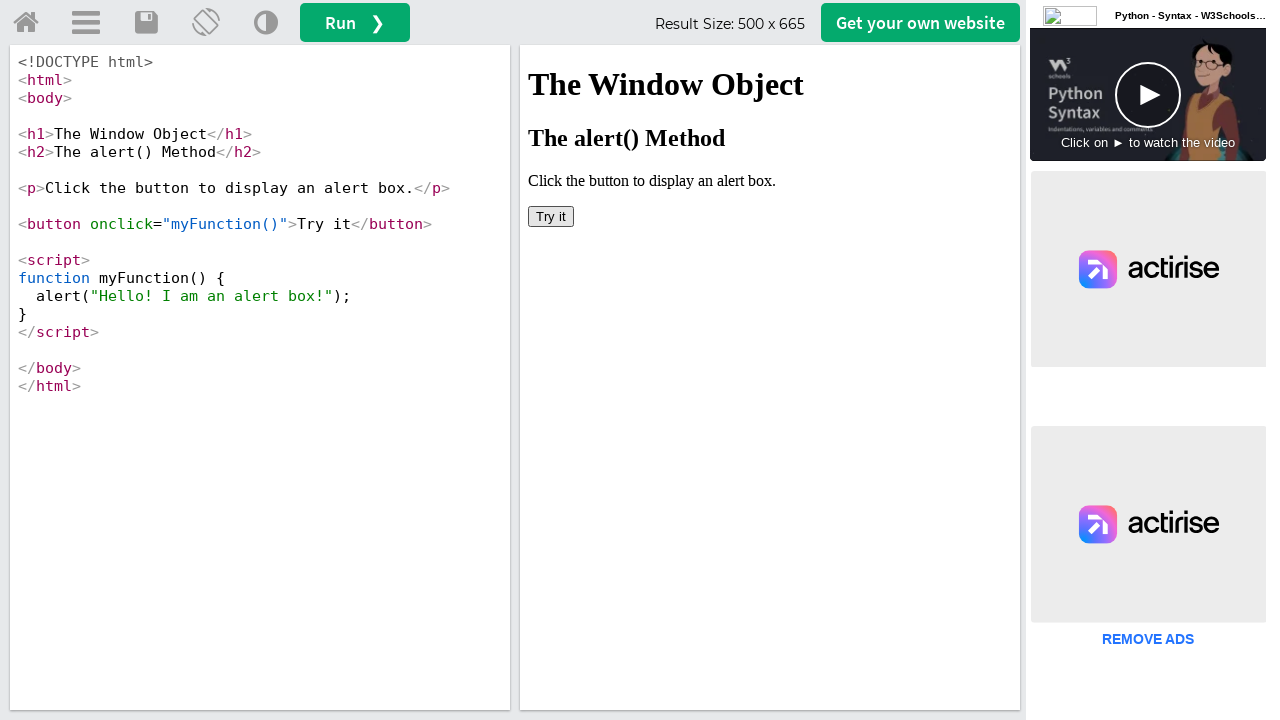